Tests handling a JavaScript confirm dialog by clicking a button to trigger it, dismissing (Cancel), and verifying the result message.

Starting URL: https://the-internet.herokuapp.com/javascript_alerts

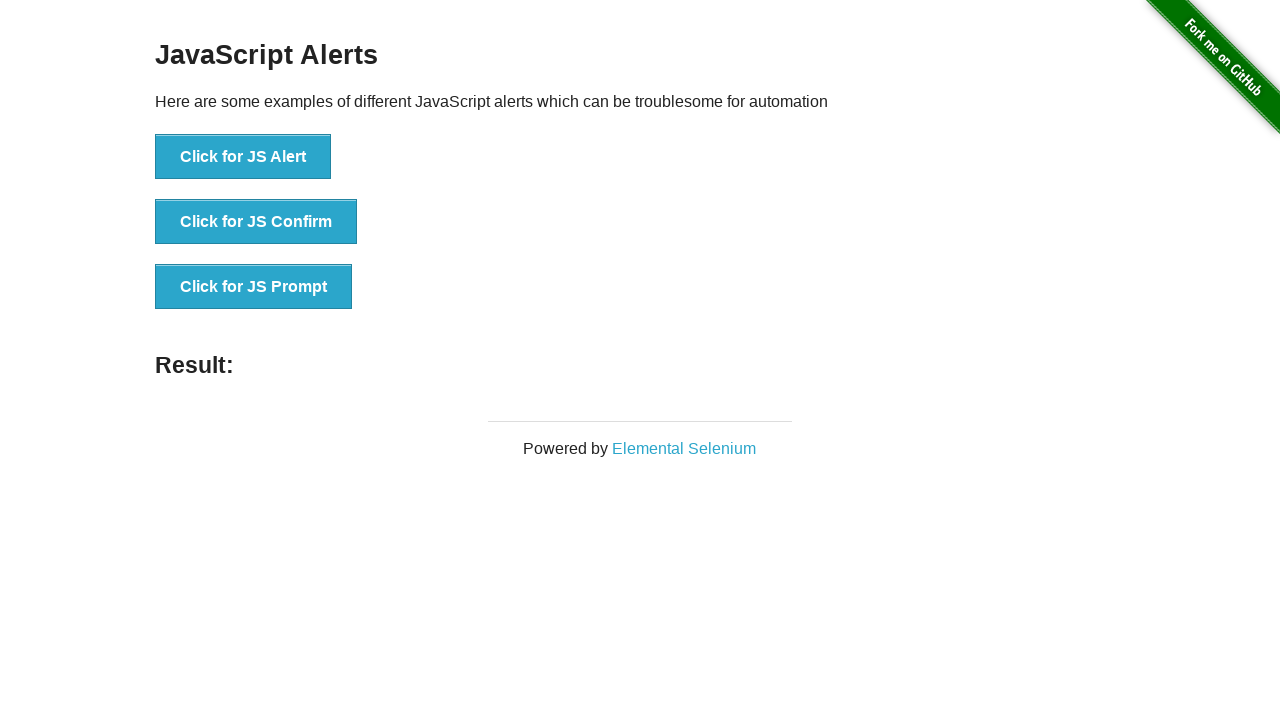

Set up dialog handler to dismiss confirm dialog
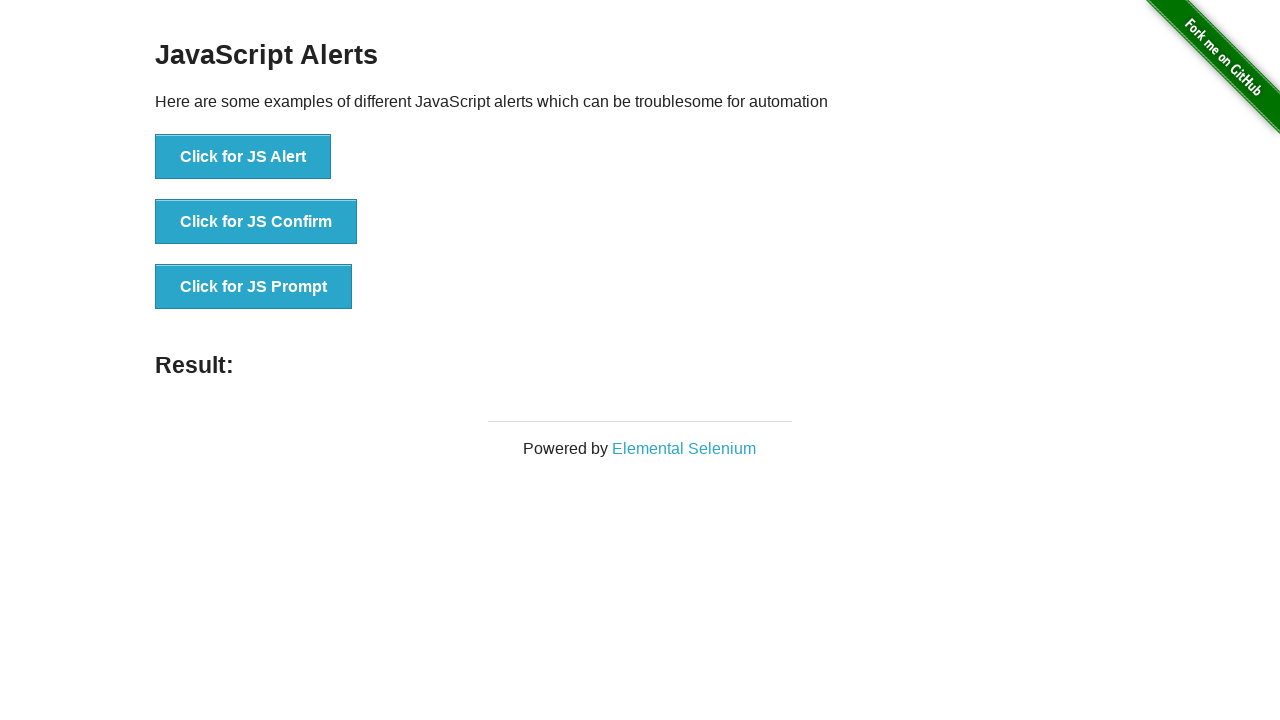

Clicked button to trigger JavaScript confirm dialog at (256, 222) on xpath=//button[@onclick='jsConfirm()' and text()='Click for JS Confirm']
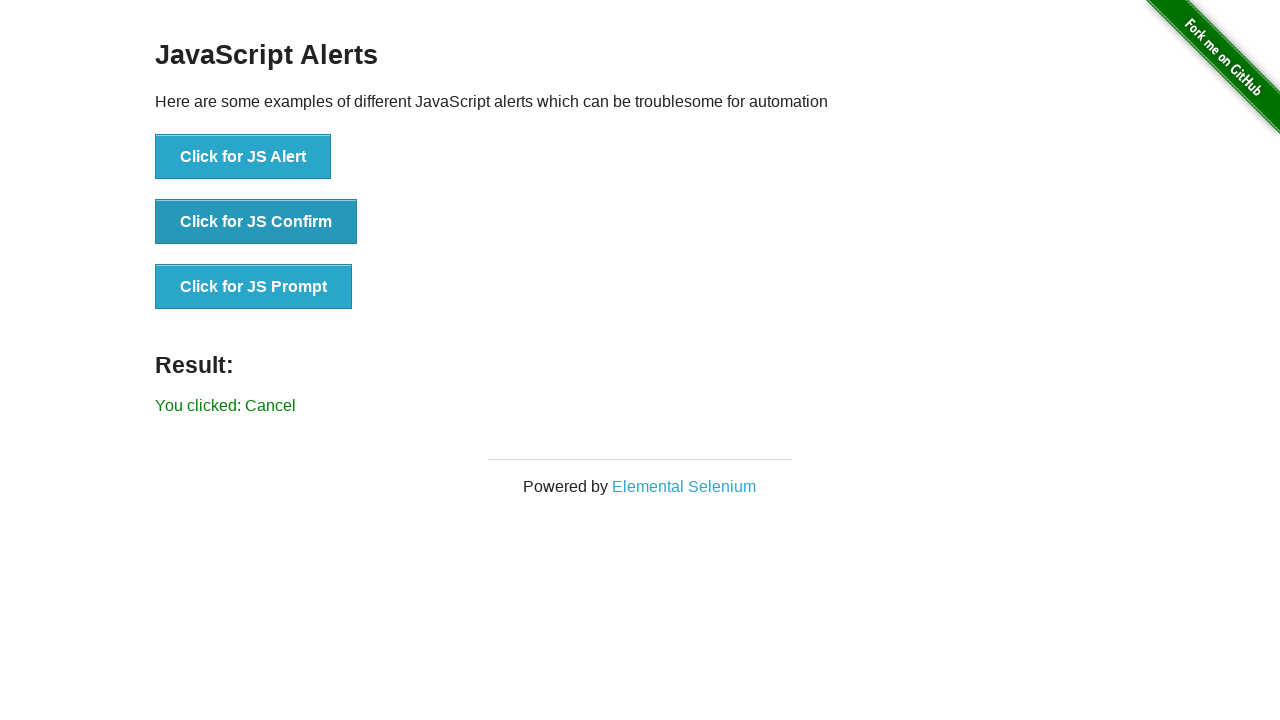

Waited for result message element to appear
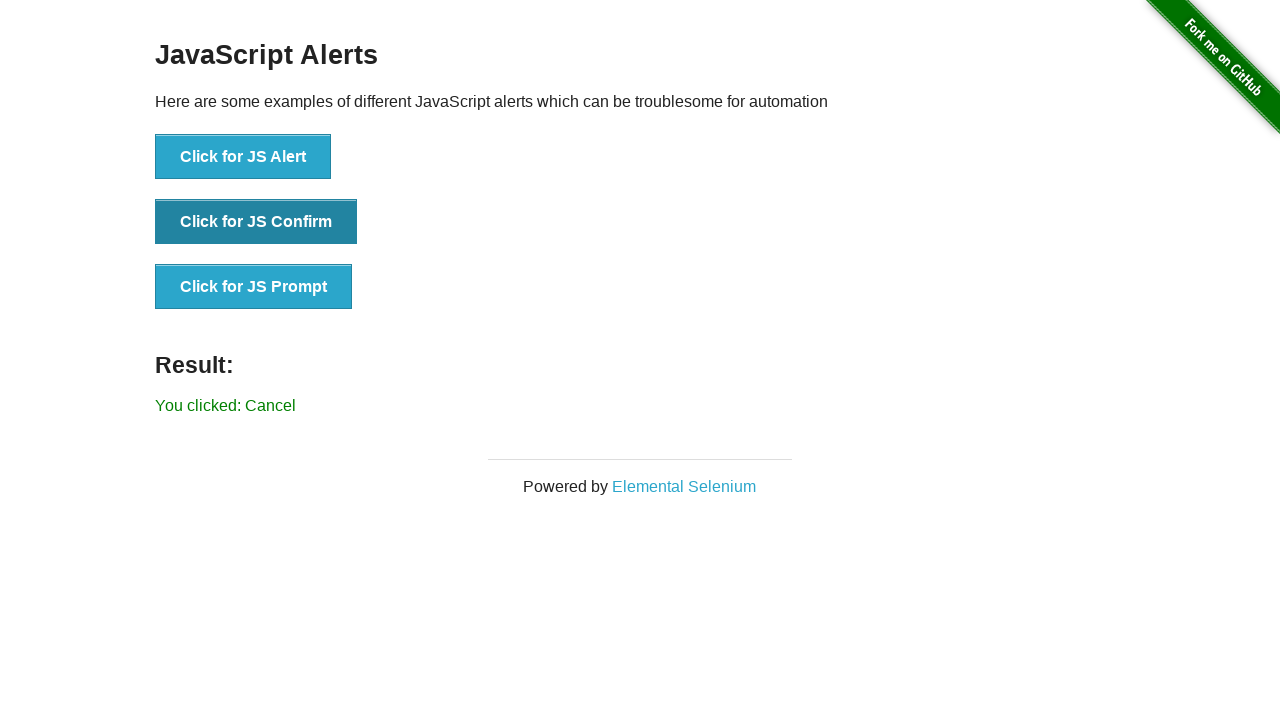

Retrieved result message text content
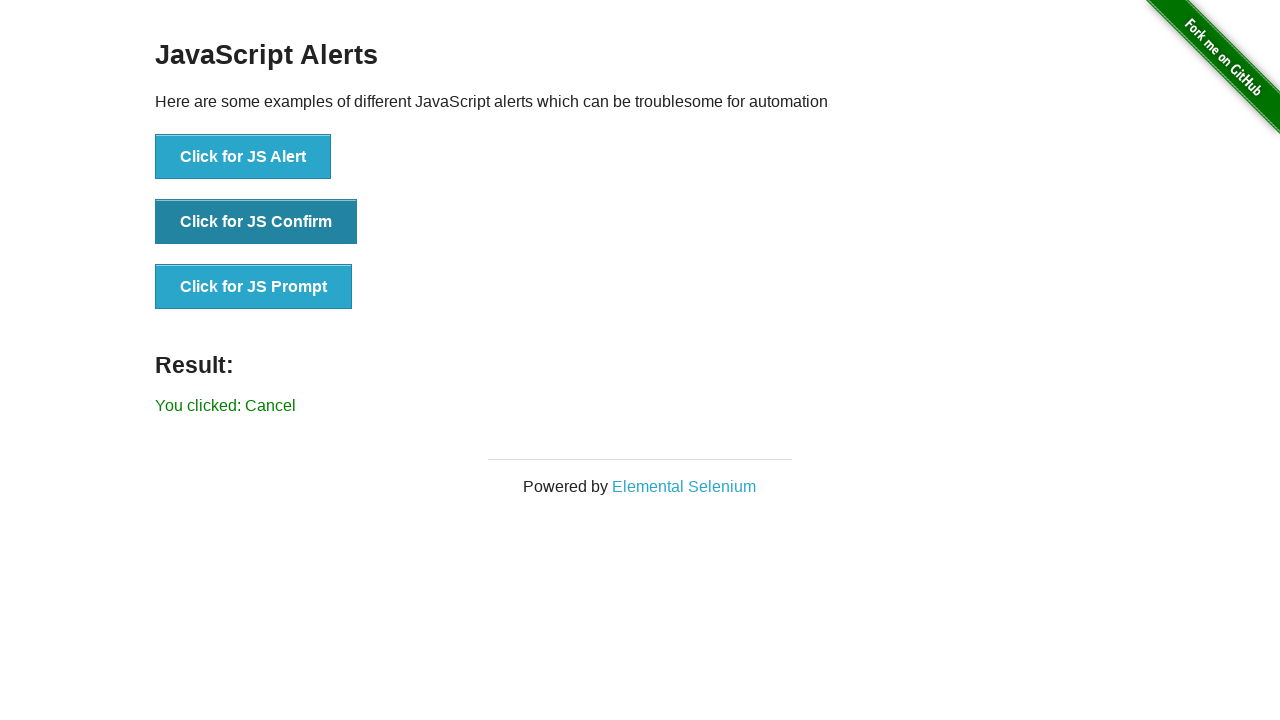

Verified result message shows 'You clicked: Cancel'
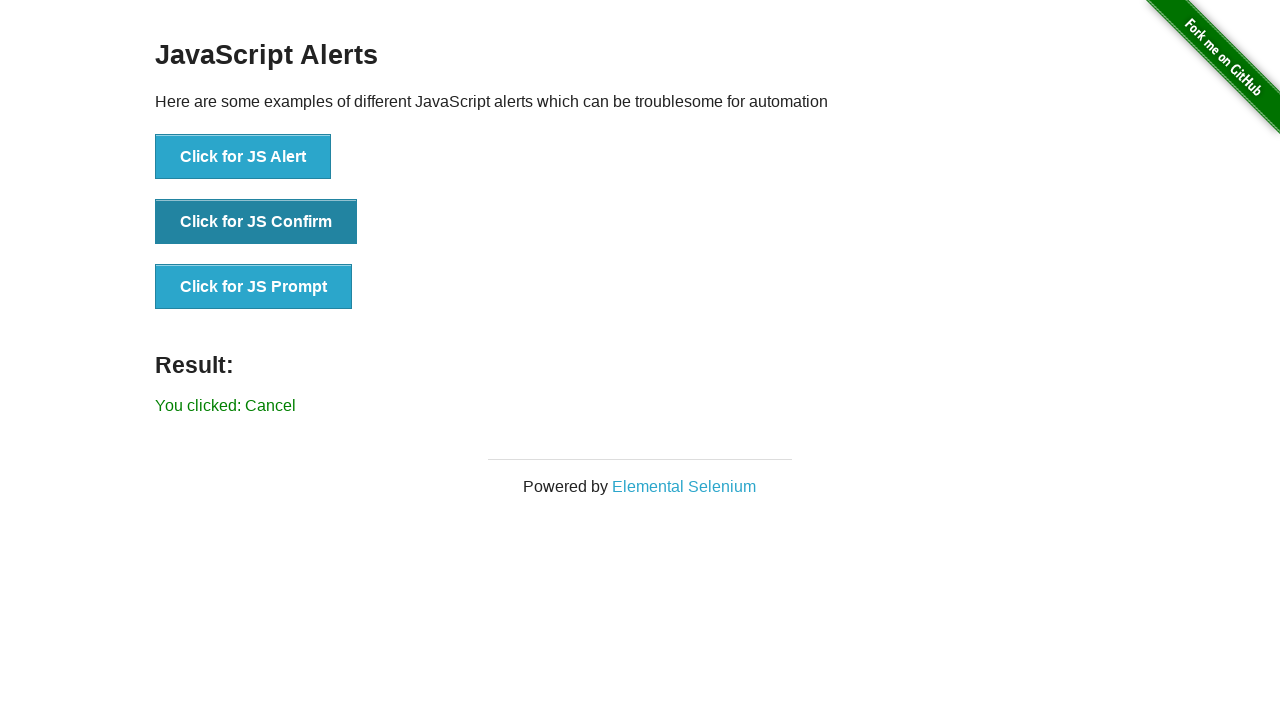

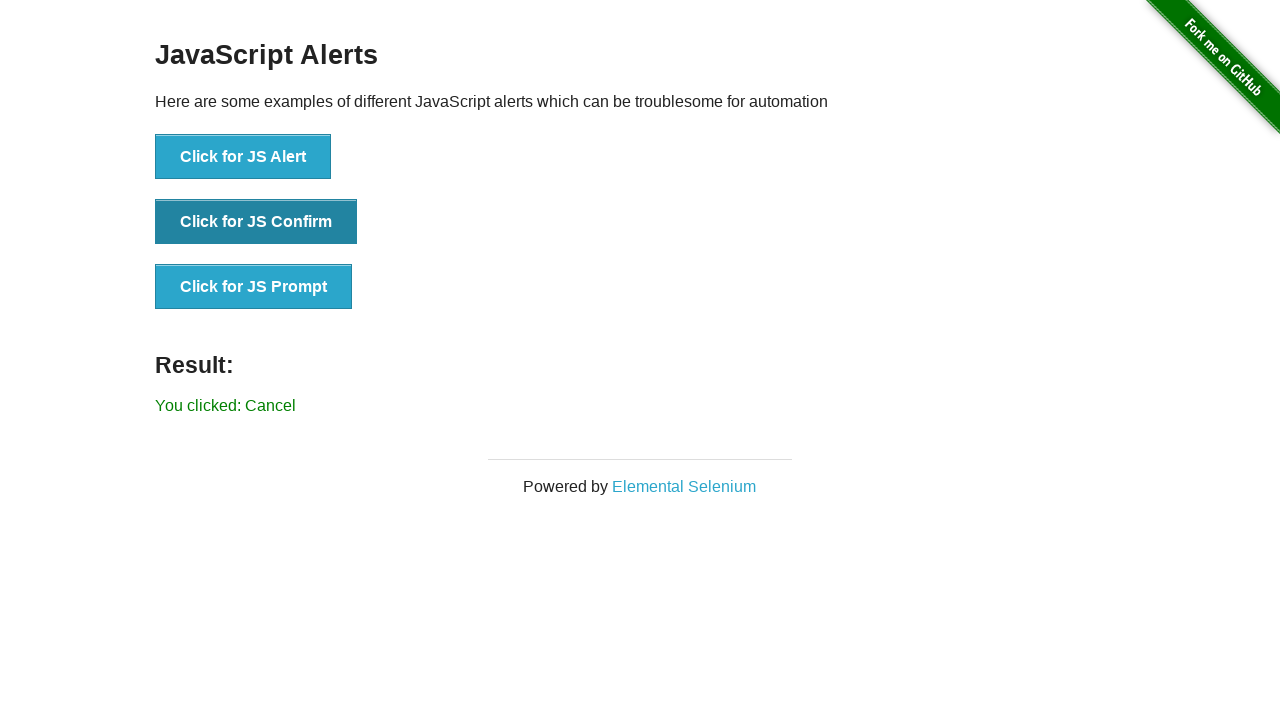